Tests drag and drop functionality by dragging an element to multiple target locations on a demo page

Starting URL: http://sahitest.com/demo/dragDropMooTools.htm

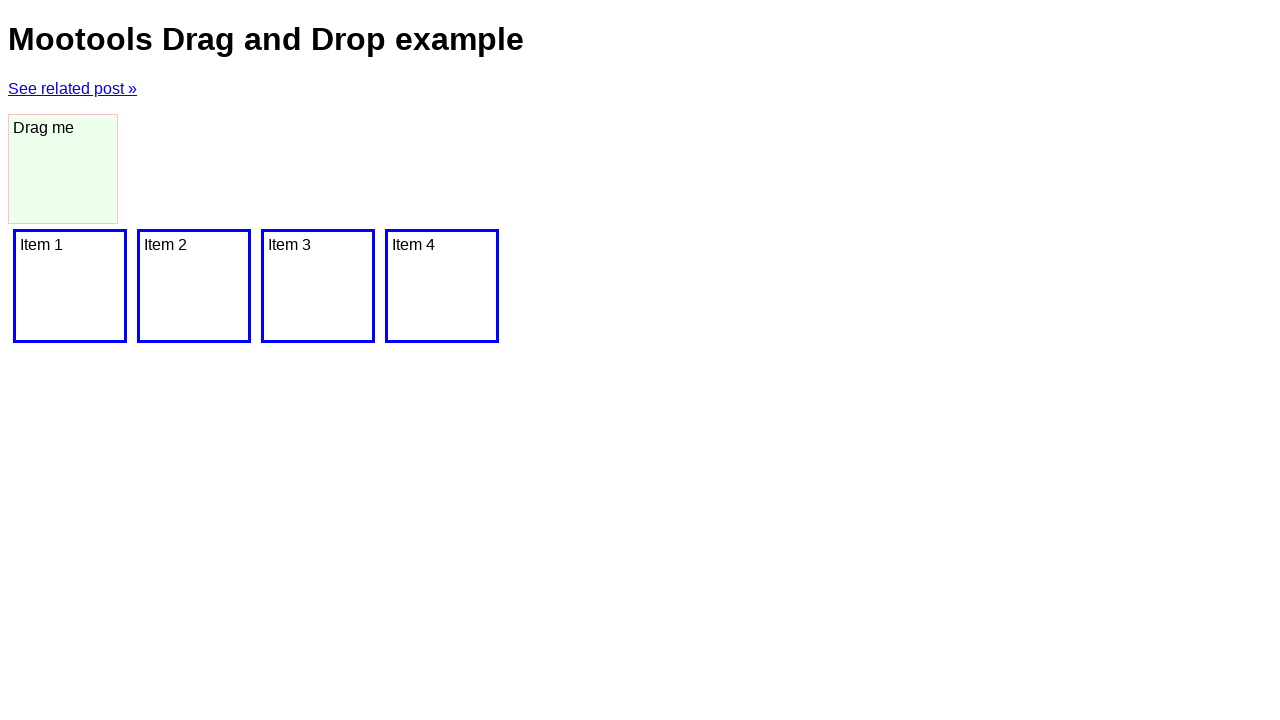

Located draggable element with id 'dragger'
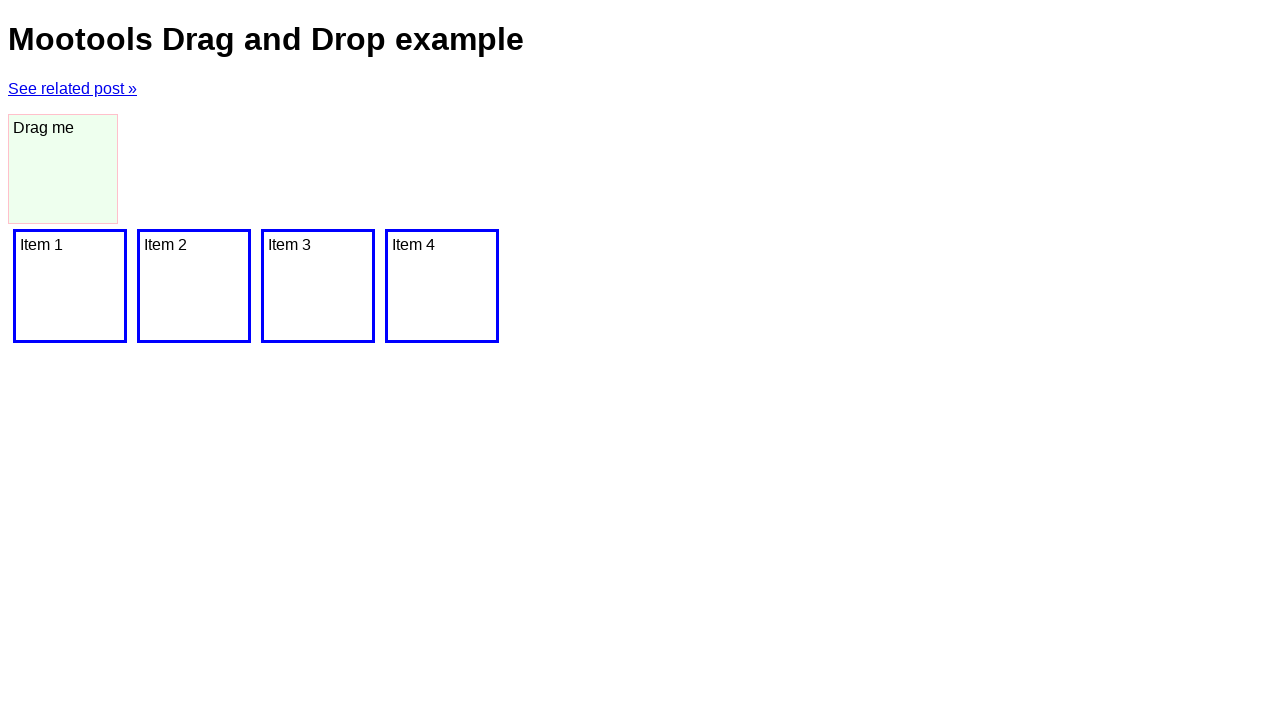

Located first target drop zone (div[2])
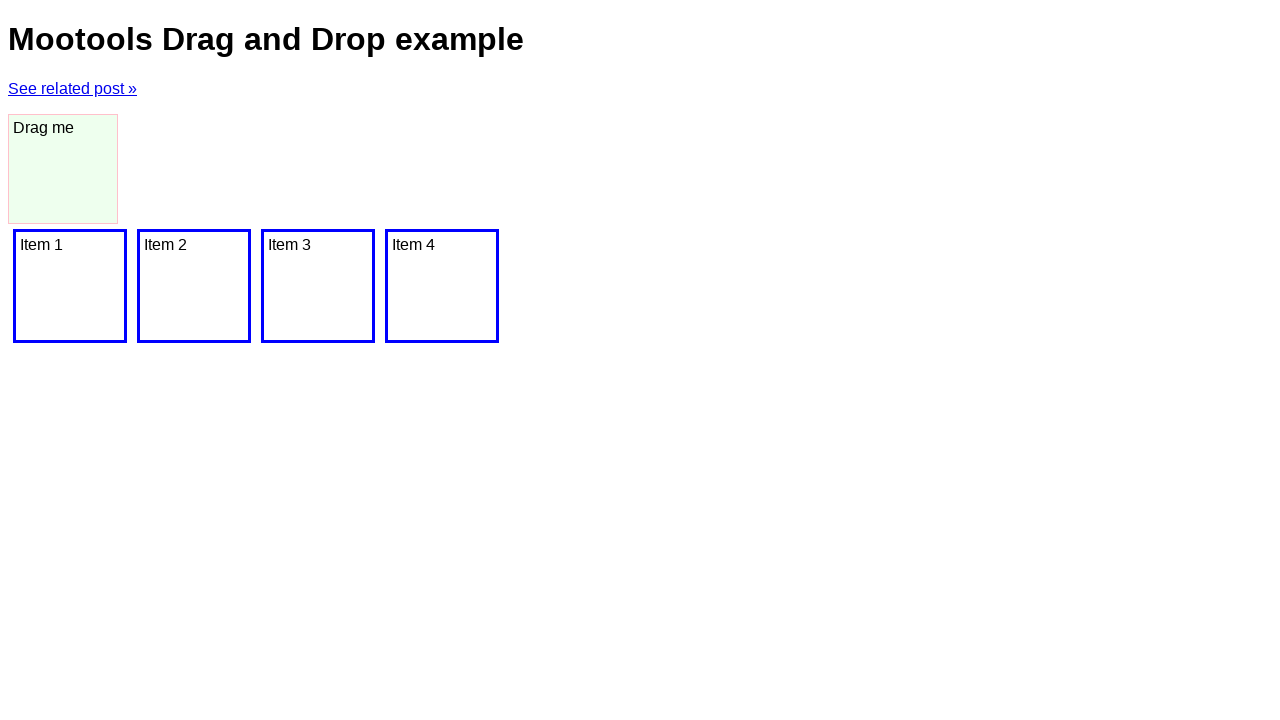

Located second target drop zone (div[3])
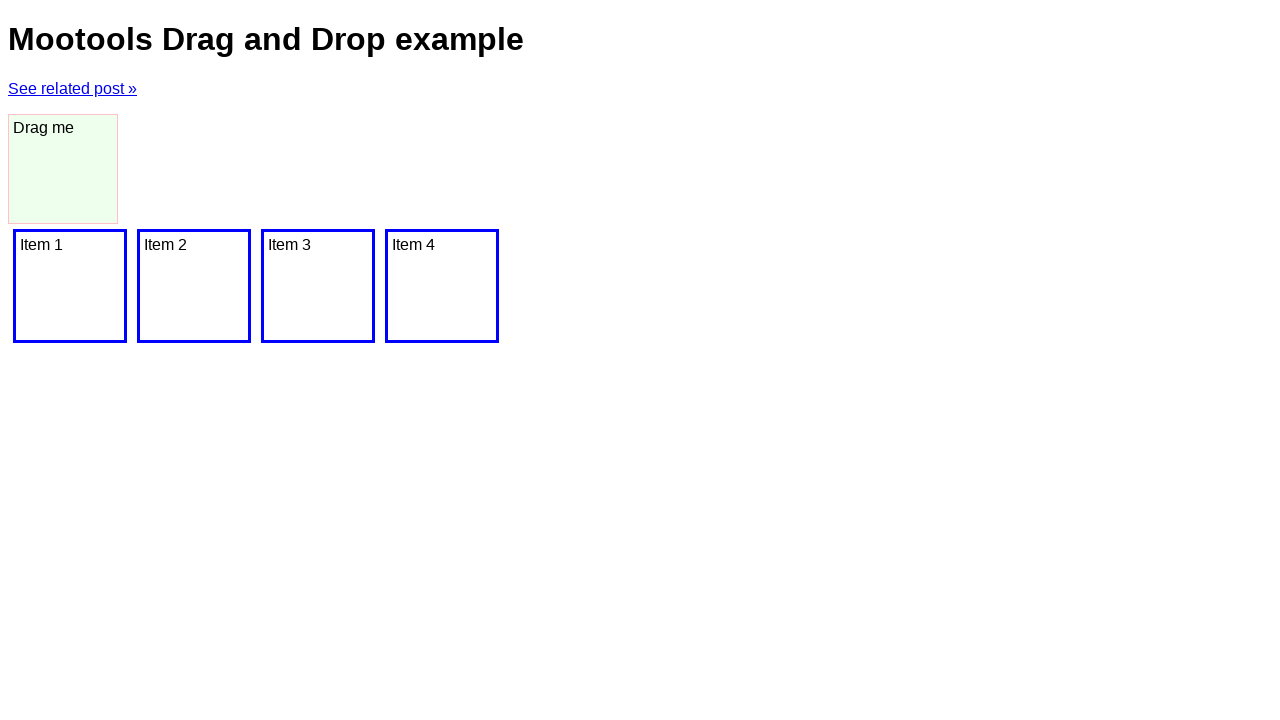

Located third target drop zone (div[4])
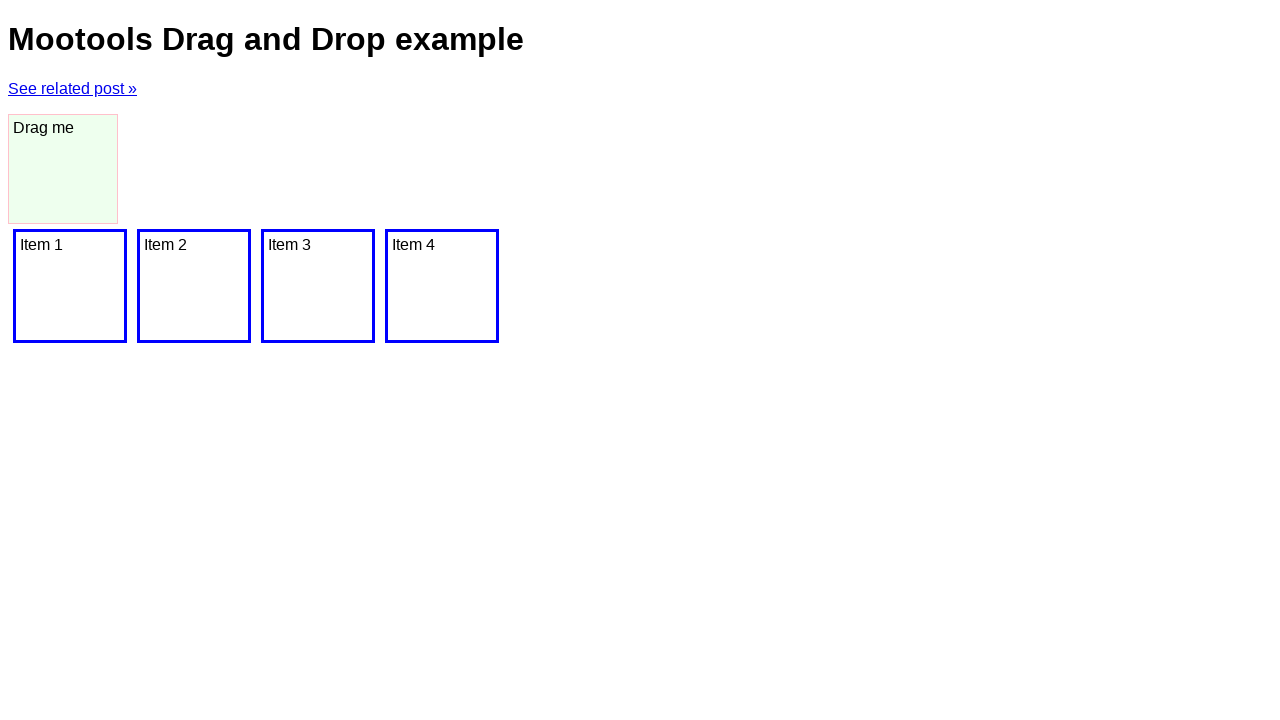

Located fourth target drop zone (div[5])
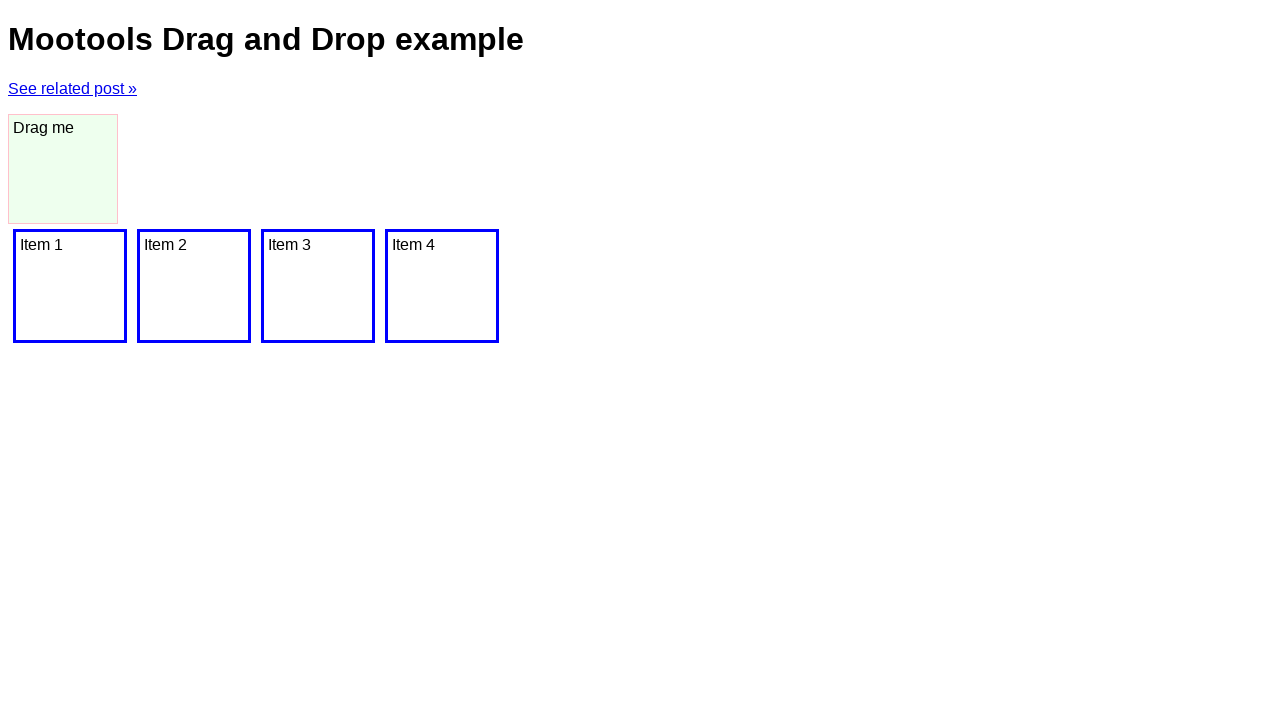

Dragged element to first target drop zone at (70, 286)
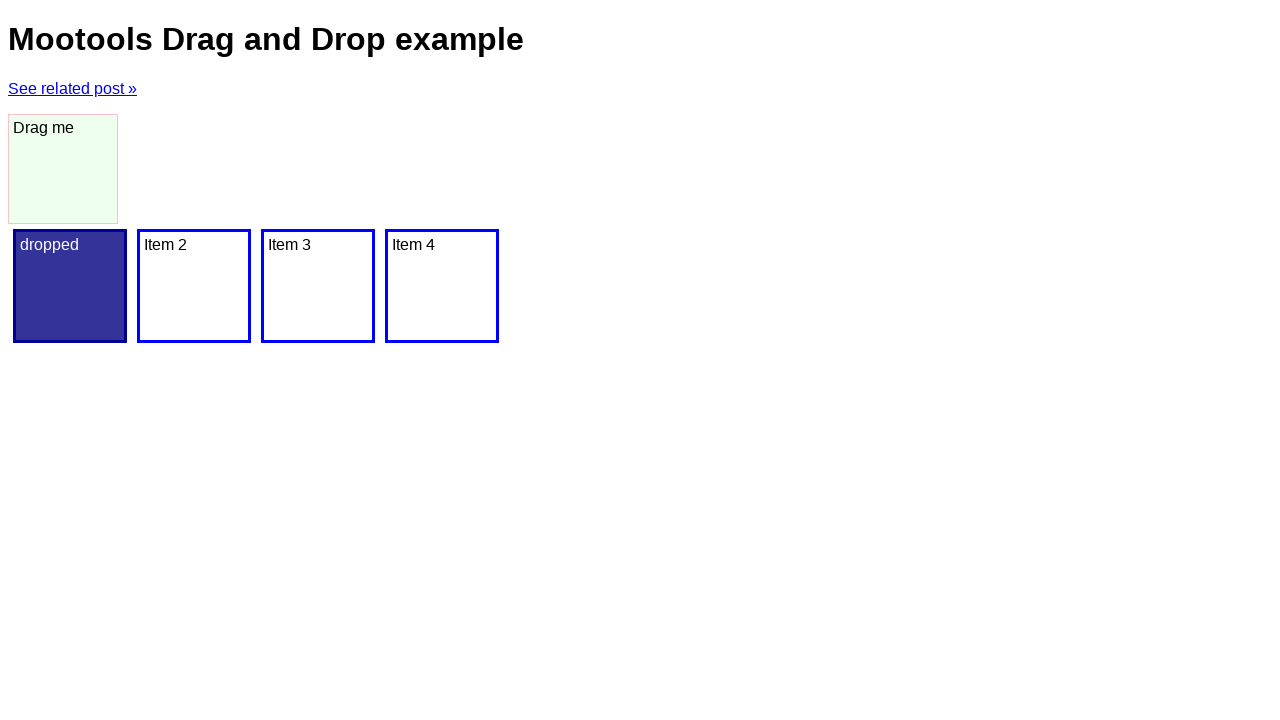

Dragged element to second target drop zone at (194, 286)
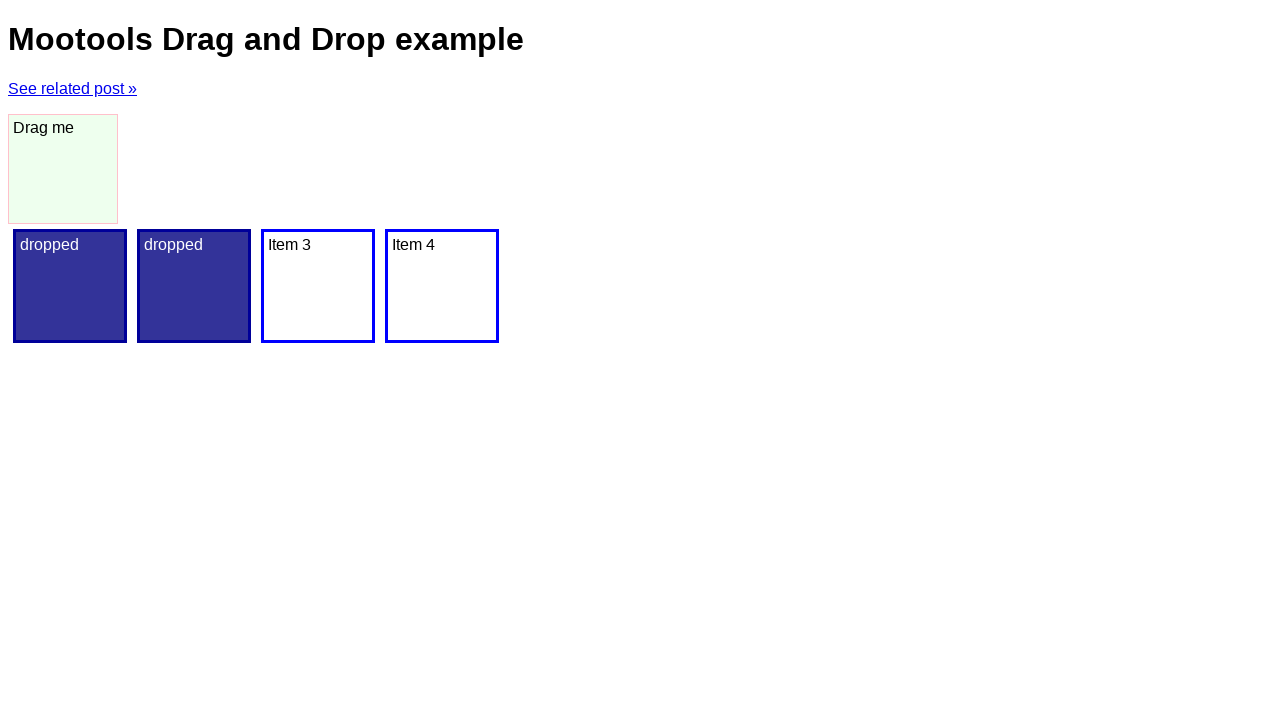

Dragged element to third target drop zone at (318, 286)
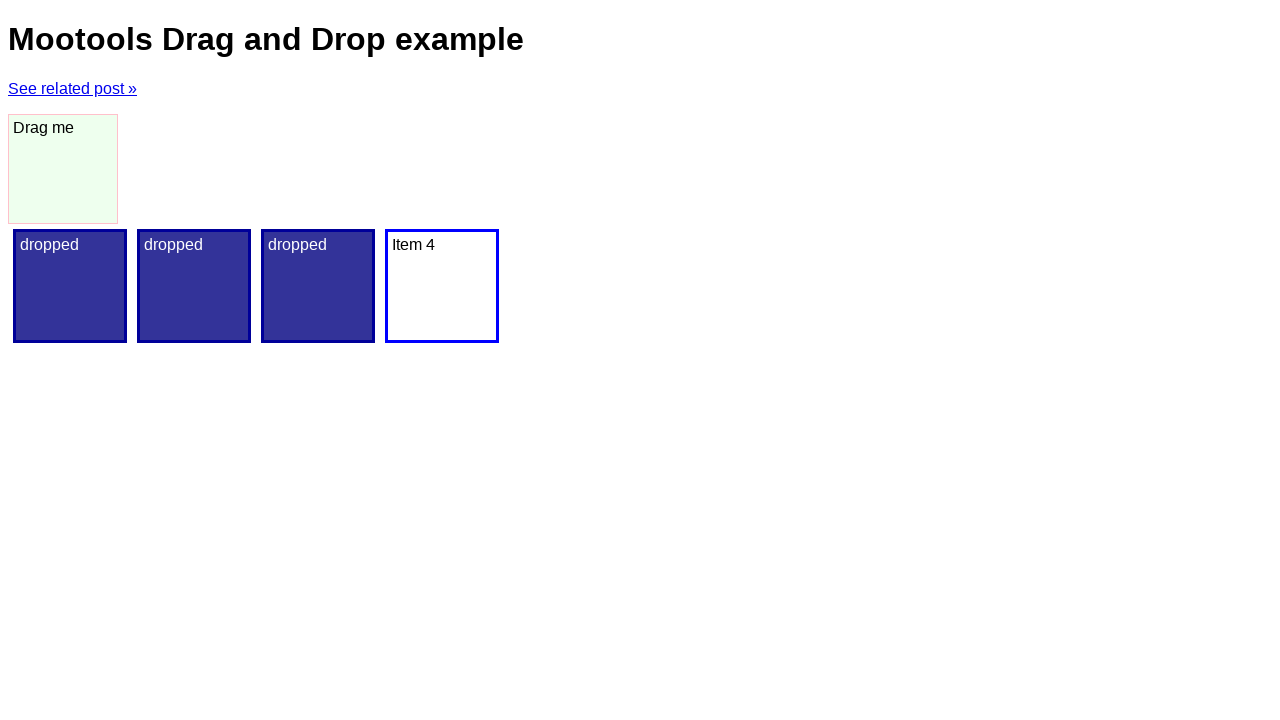

Dragged element to fourth target drop zone at (442, 286)
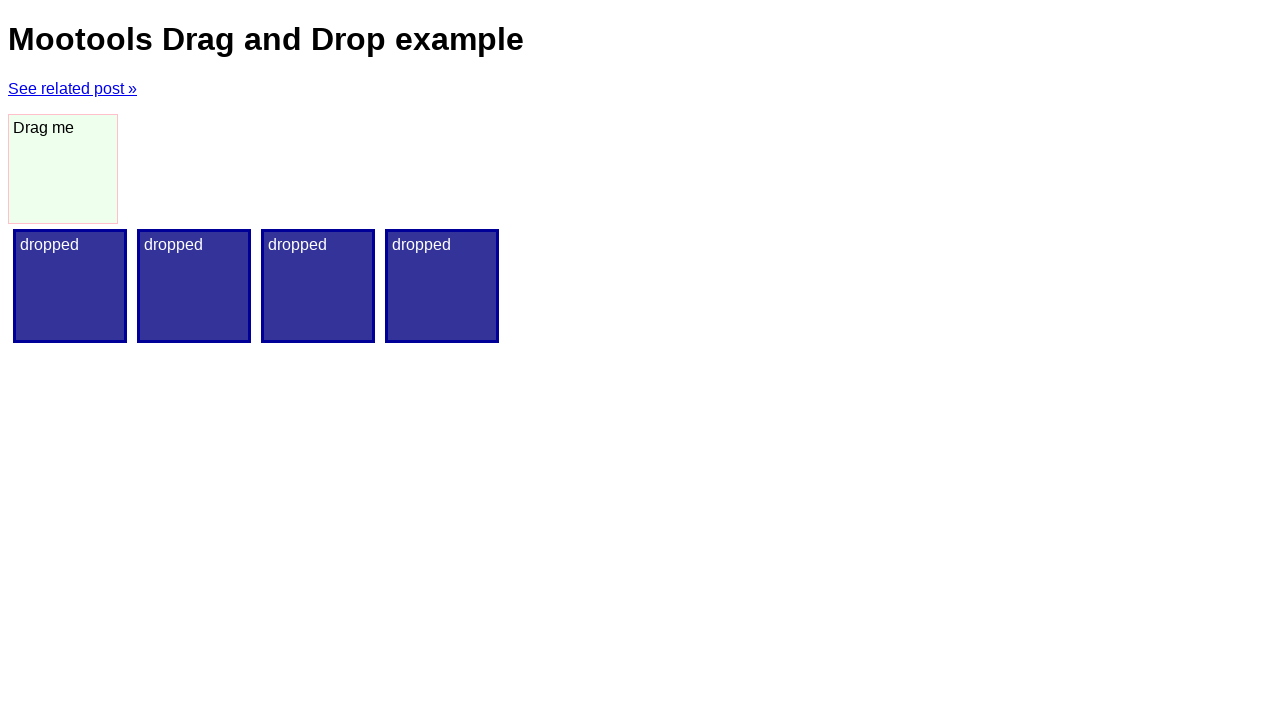

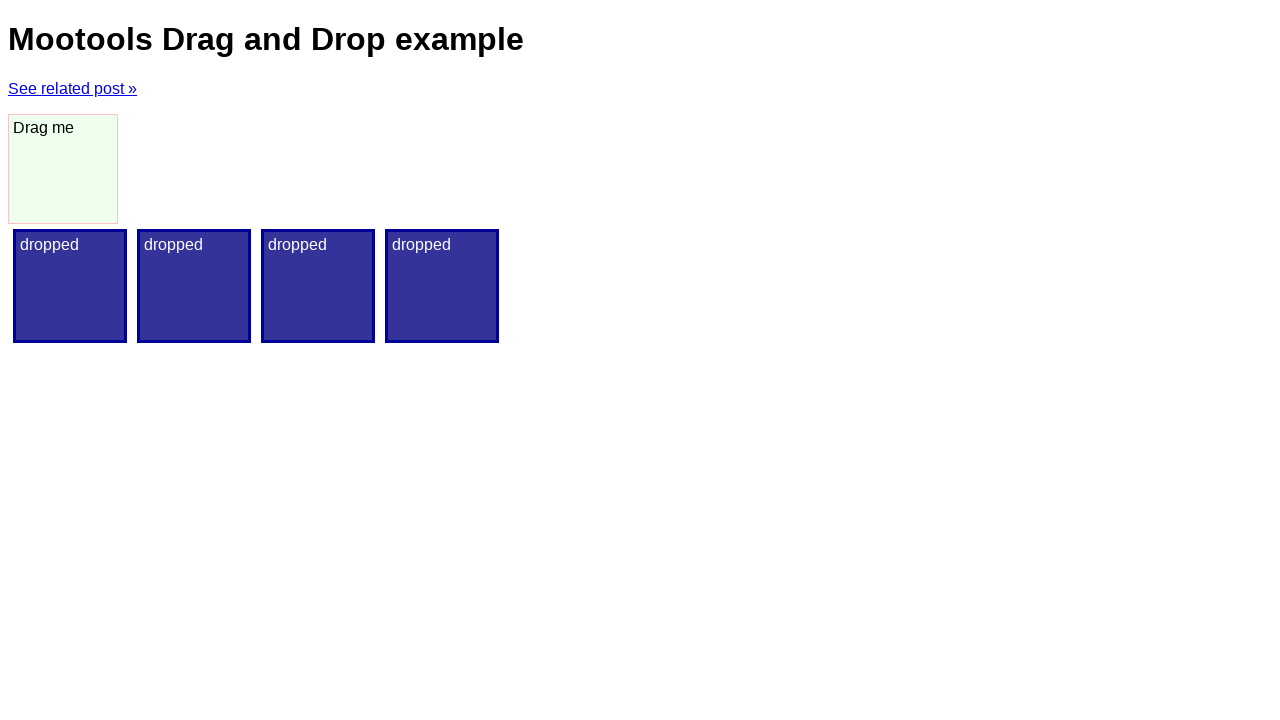